Tests the autosuggest dropdown functionality by typing a partial search term and navigating through suggestions using keyboard arrow keys

Starting URL: http://qaclickacademy.com/practice.php

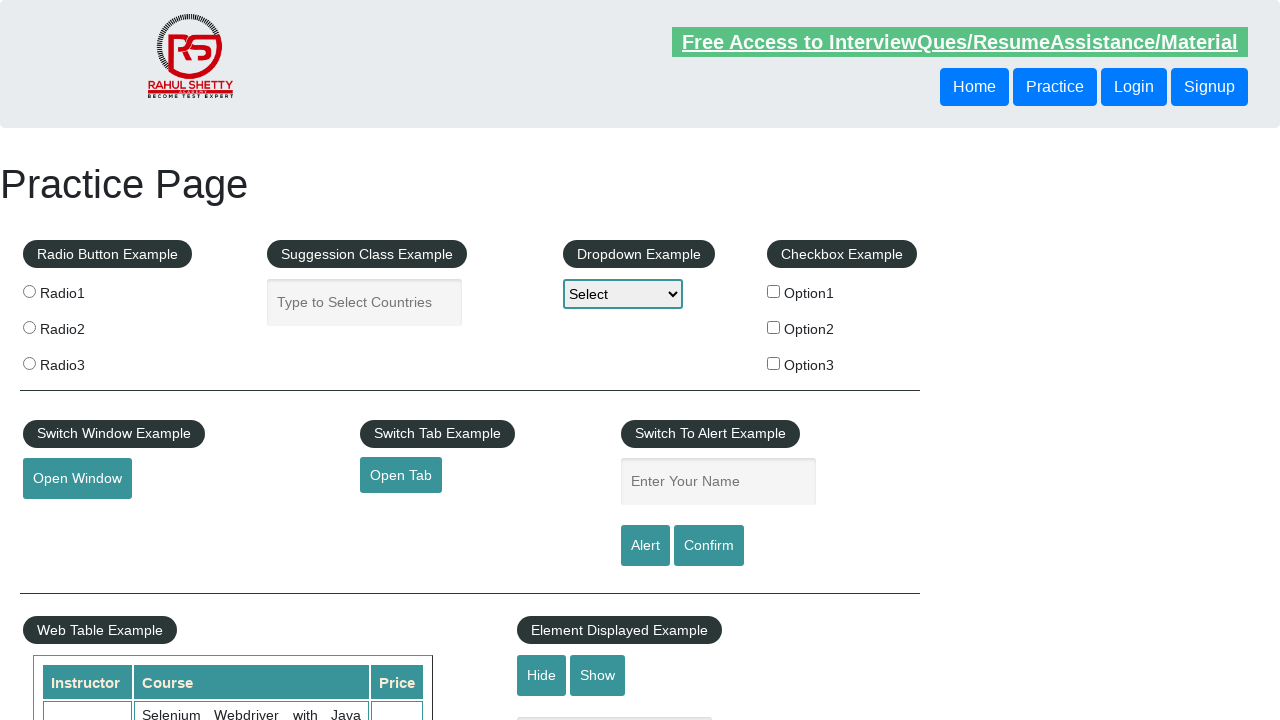

Filled autocomplete field with partial search term 'ind' on #autocomplete
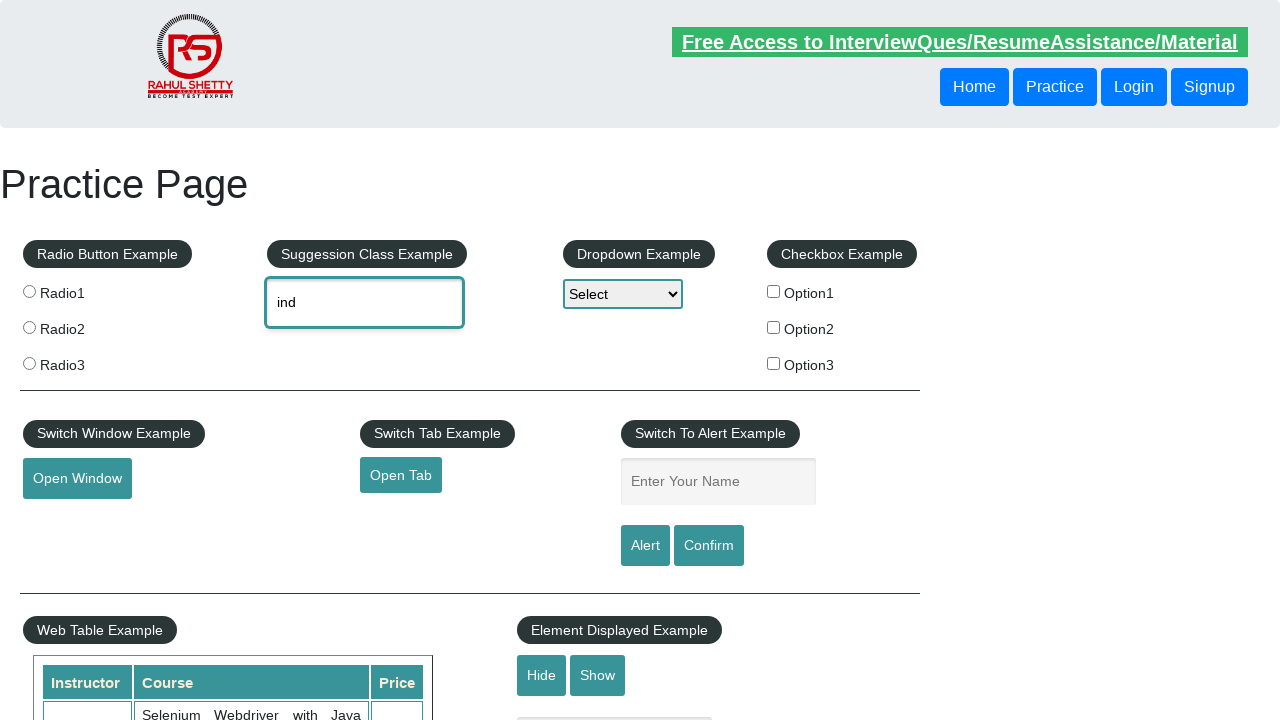

Waited 2 seconds for autosuggest dropdown to appear
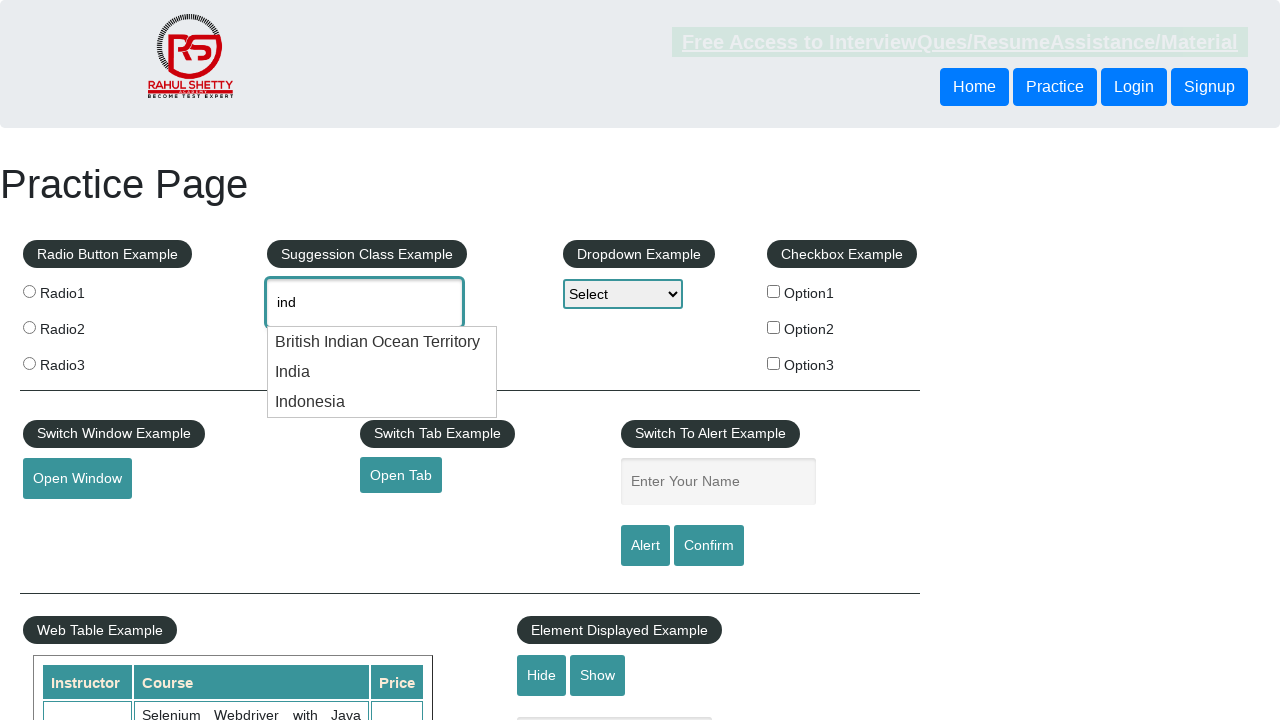

Pressed ArrowDown to navigate to first suggestion on #autocomplete
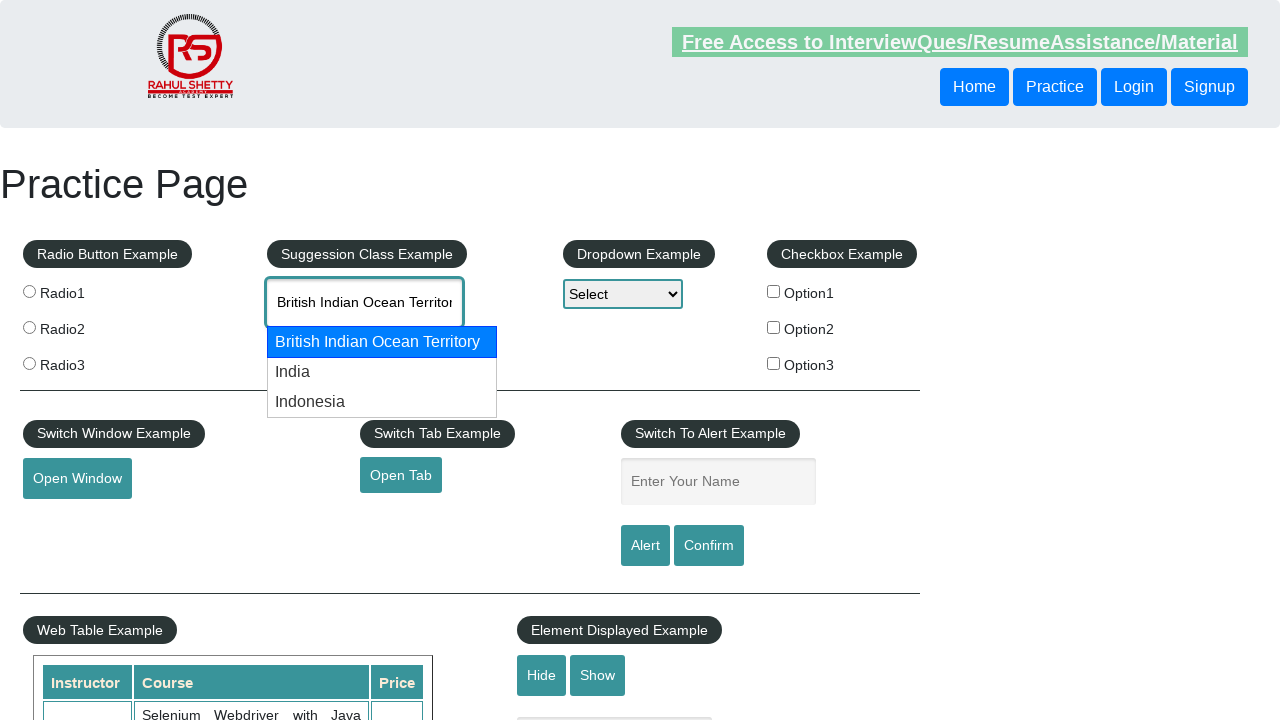

Pressed ArrowDown to navigate to second suggestion on #autocomplete
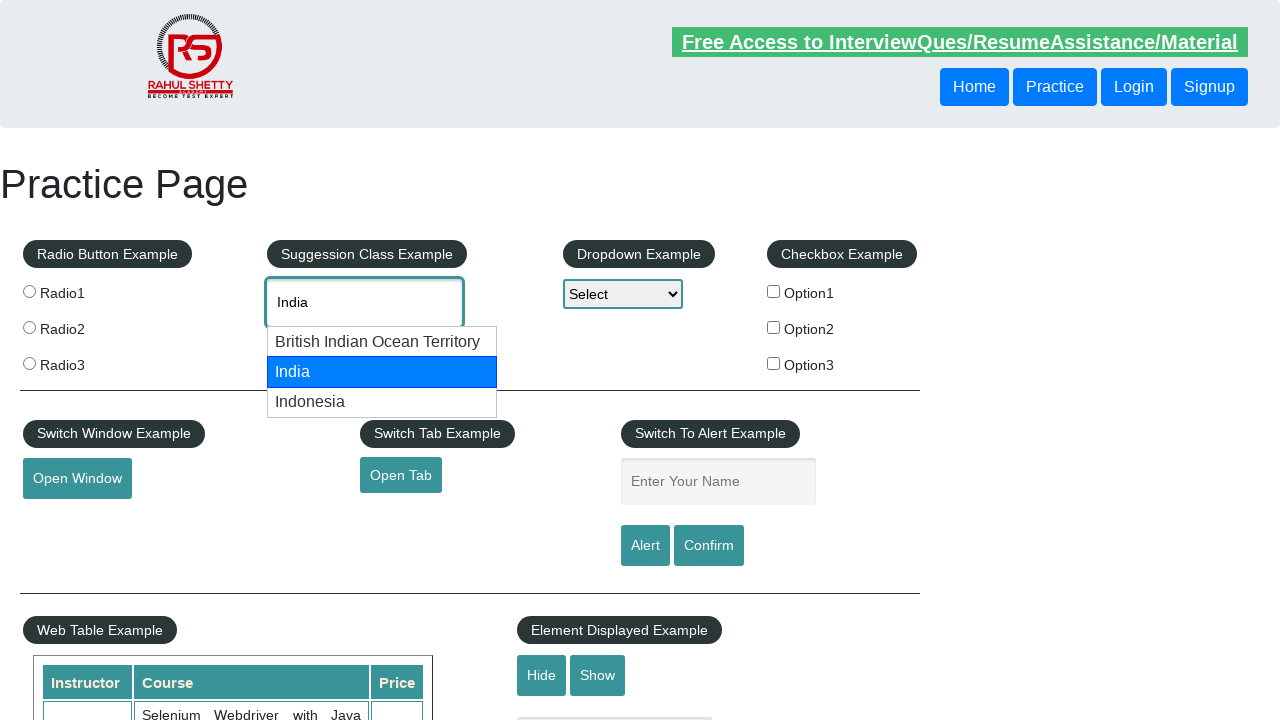

Retrieved autocomplete field value: 'None'
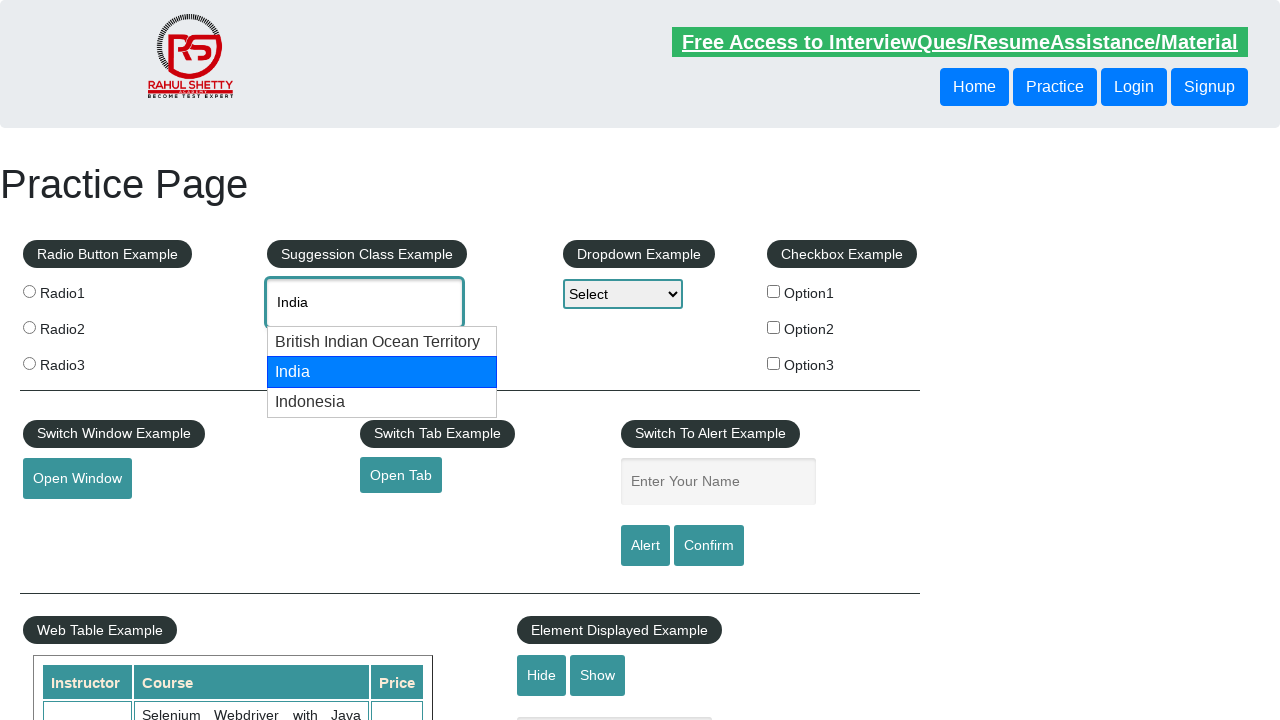

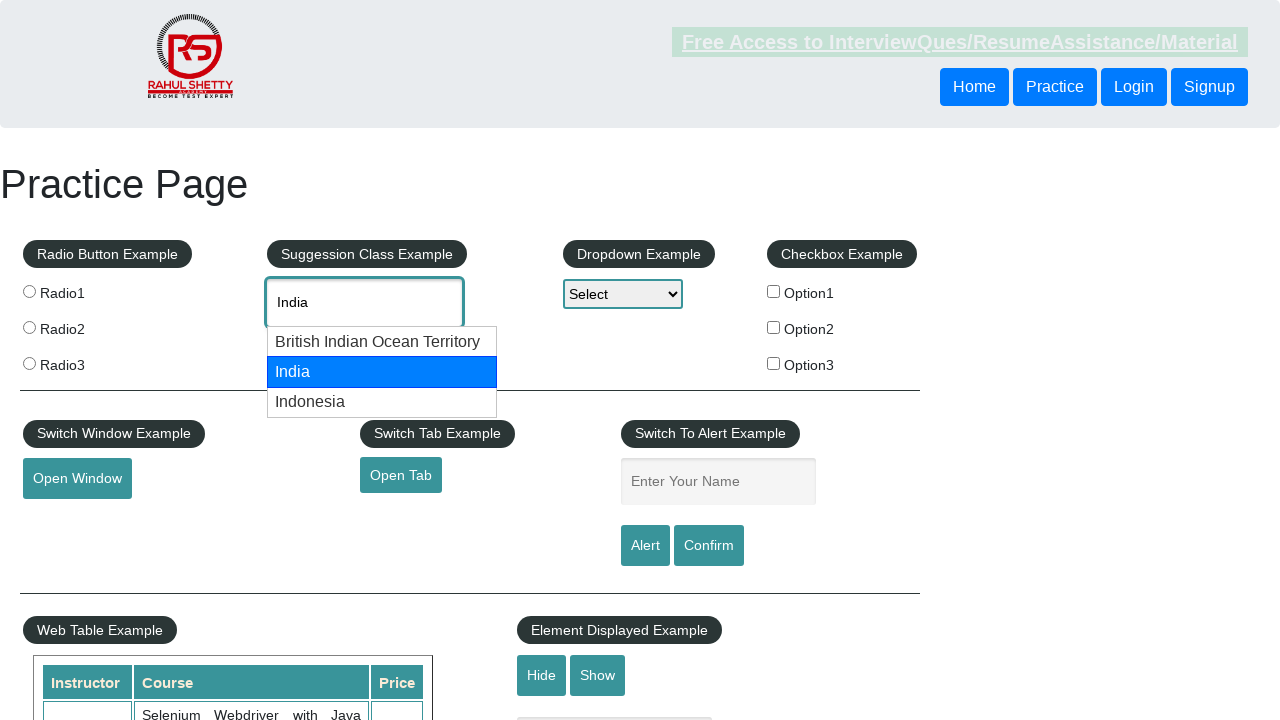